Tests JavaScript confirmation alert handling by clicking a button that triggers an alert dialog and then accepting the alert

Starting URL: http://www.tizag.com/javascriptT/javascriptalert.php

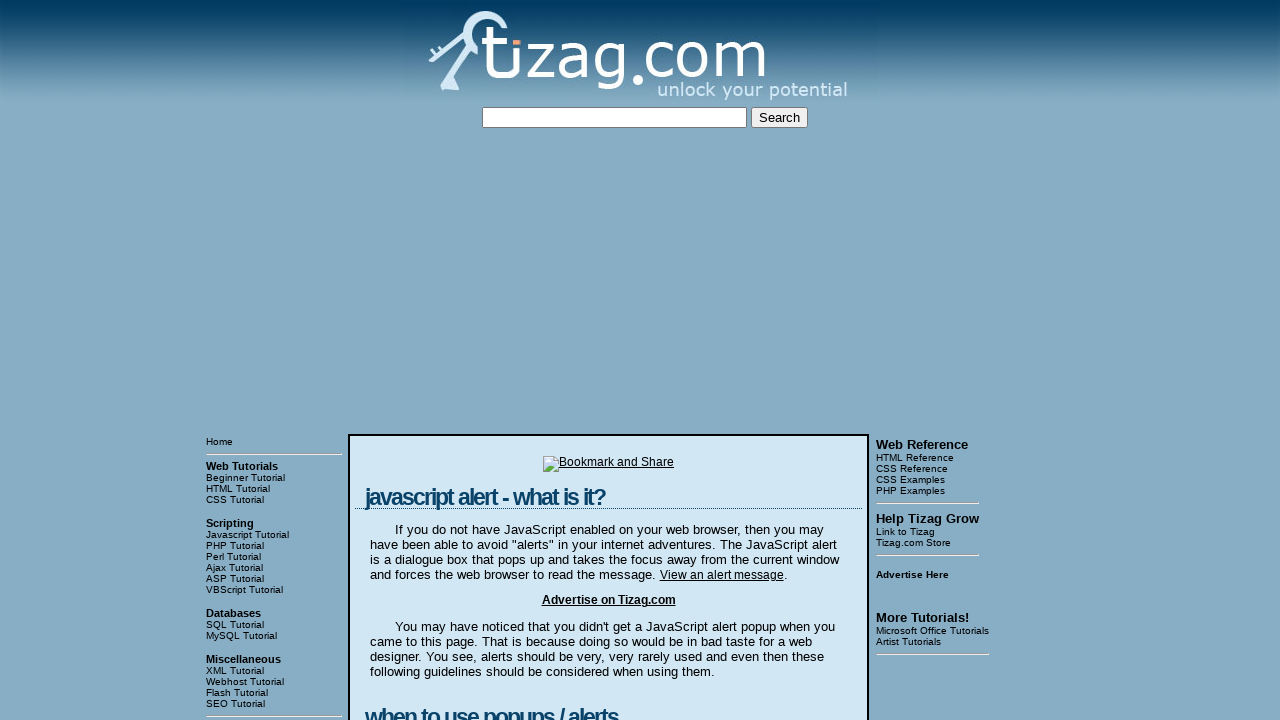

Set up dialog handler to accept confirmation alerts
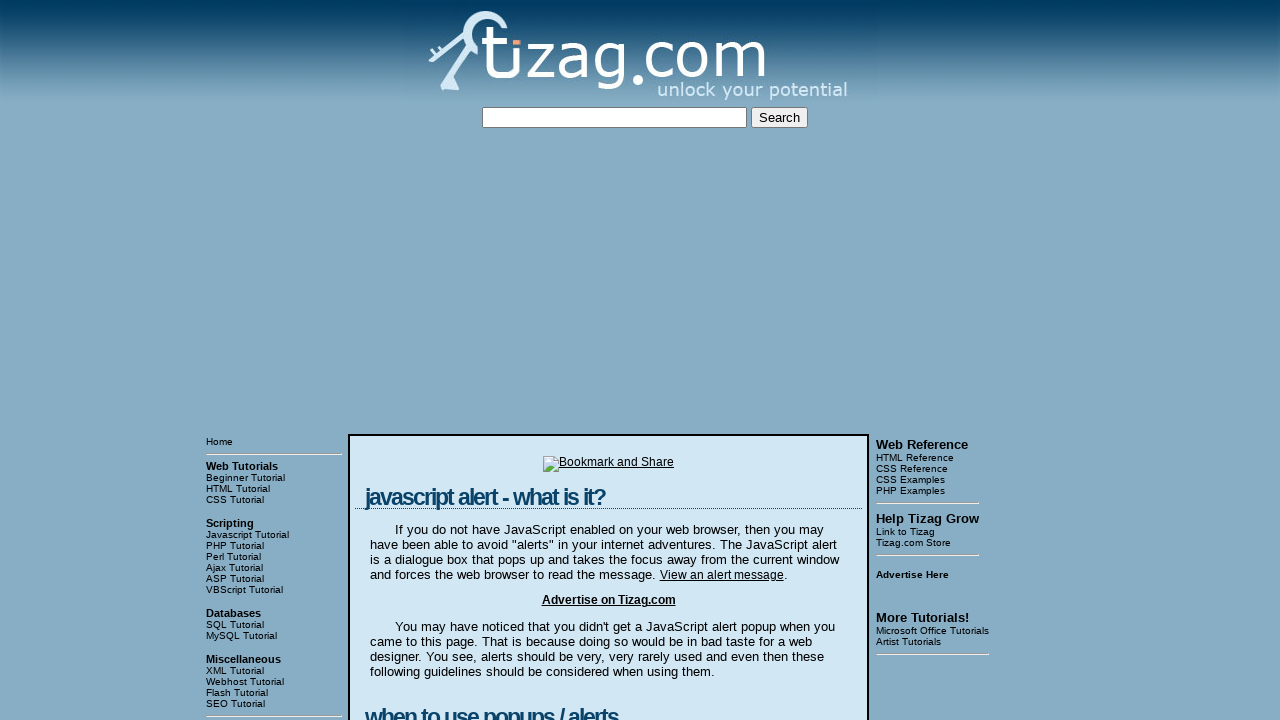

Clicked the Confirmation Alert button to trigger the alert dialog at (428, 361) on input[value='Confirmation Alert']
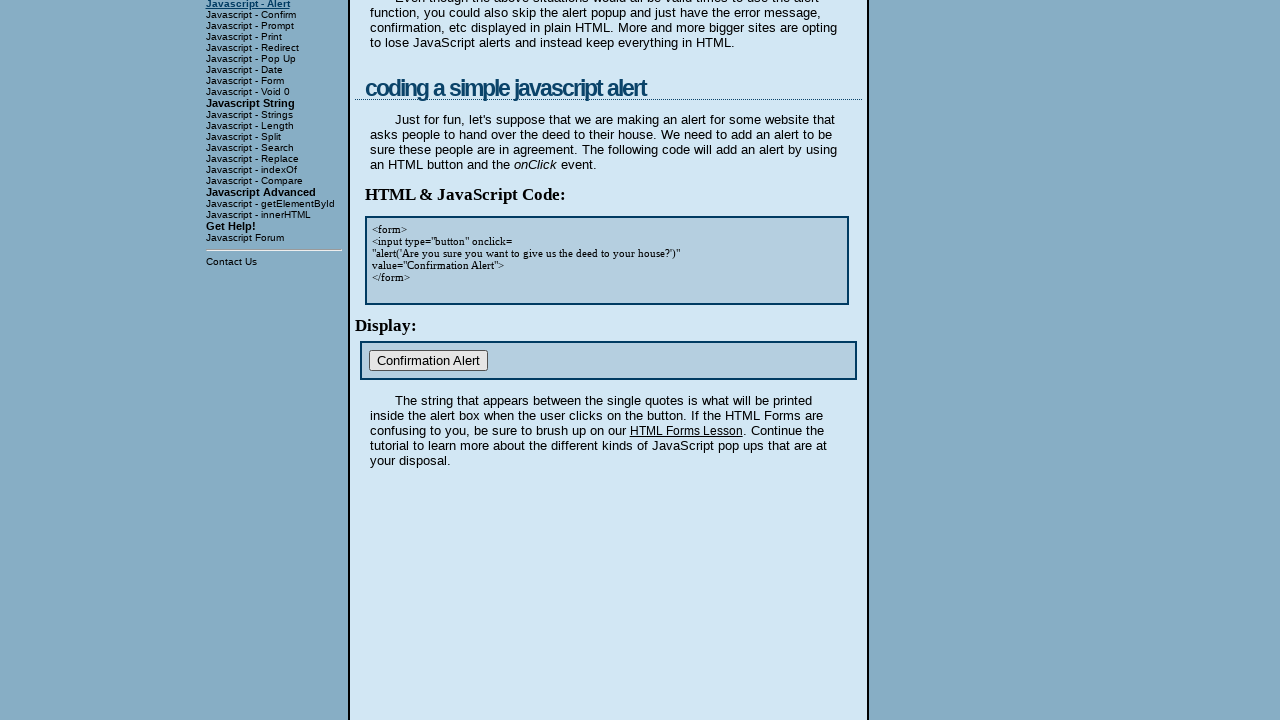

Waited for dialog handling to complete
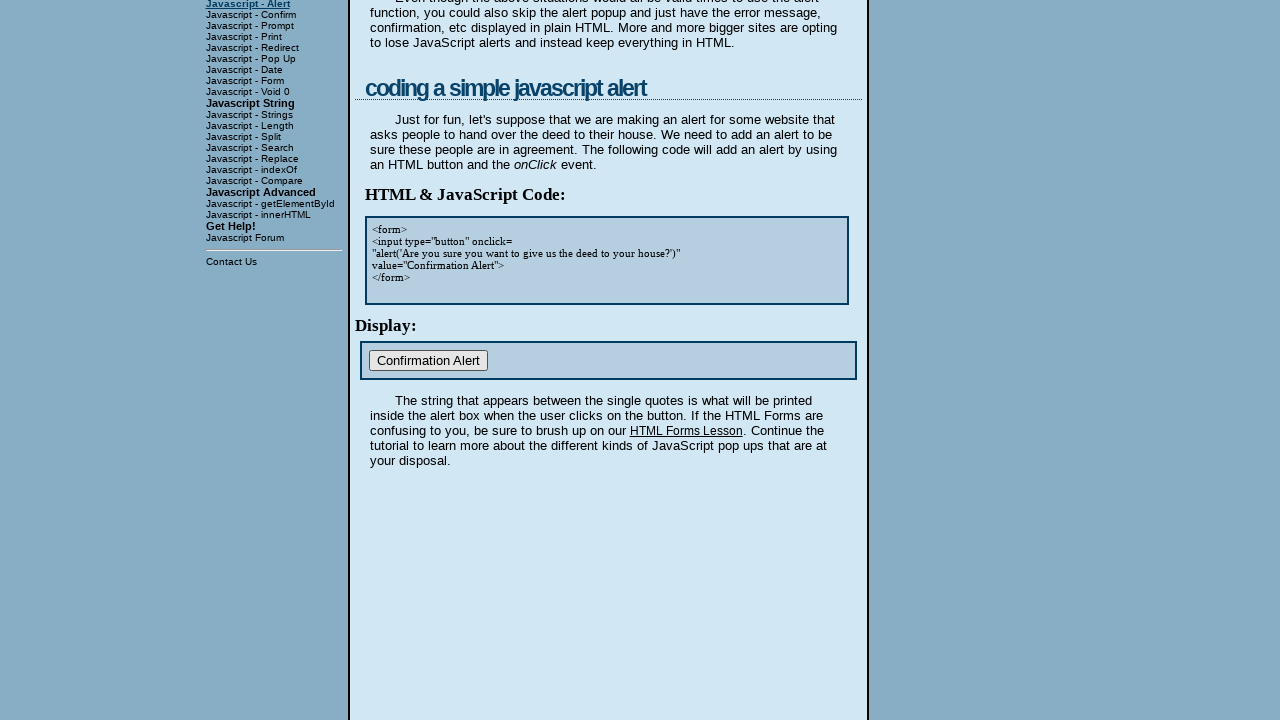

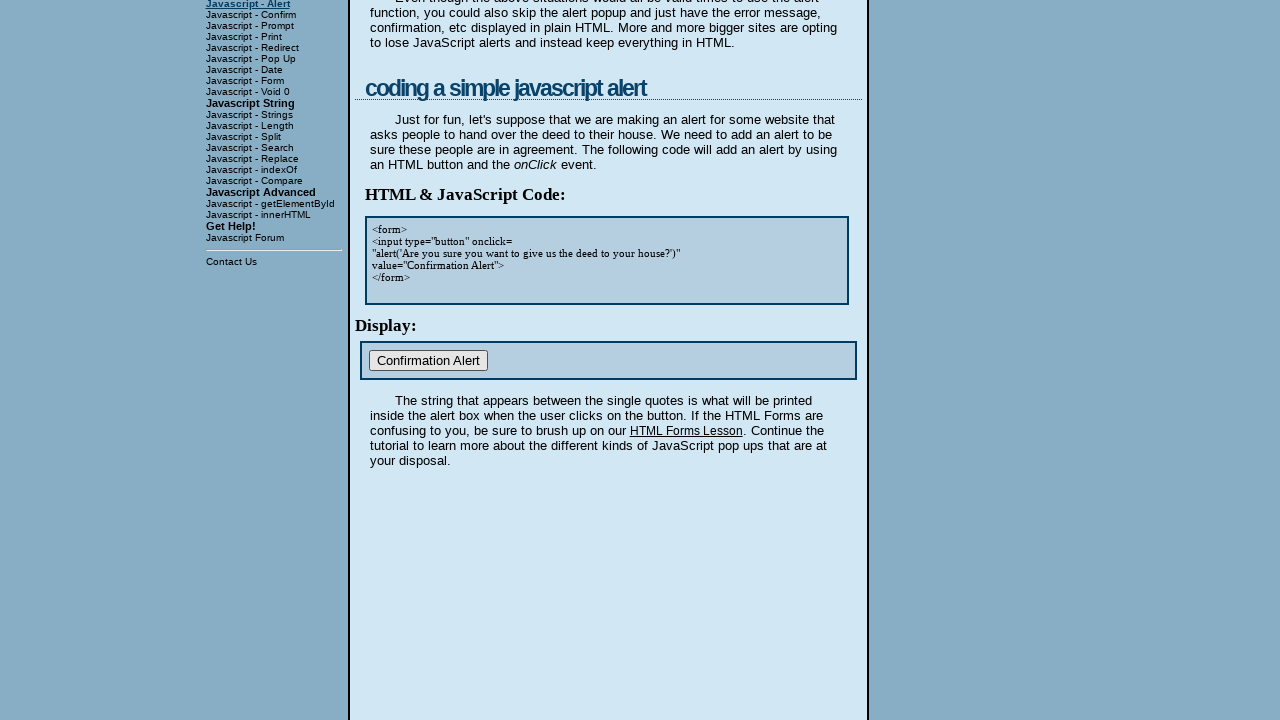